Tests a simple form by filling in first name, last name, city, and country fields, then submitting the form

Starting URL: http://suninjuly.github.io/simple_form_find_task.html

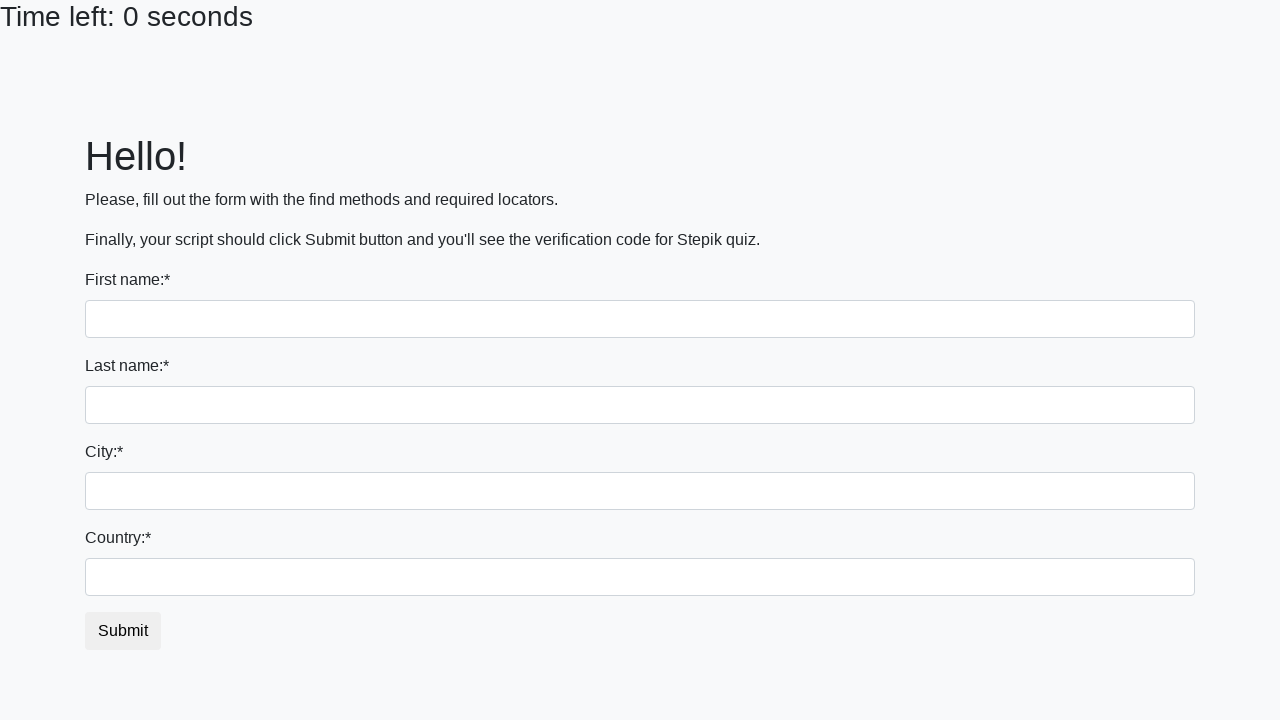

Filled first name field with 'Edgar' on input[name='first_name']
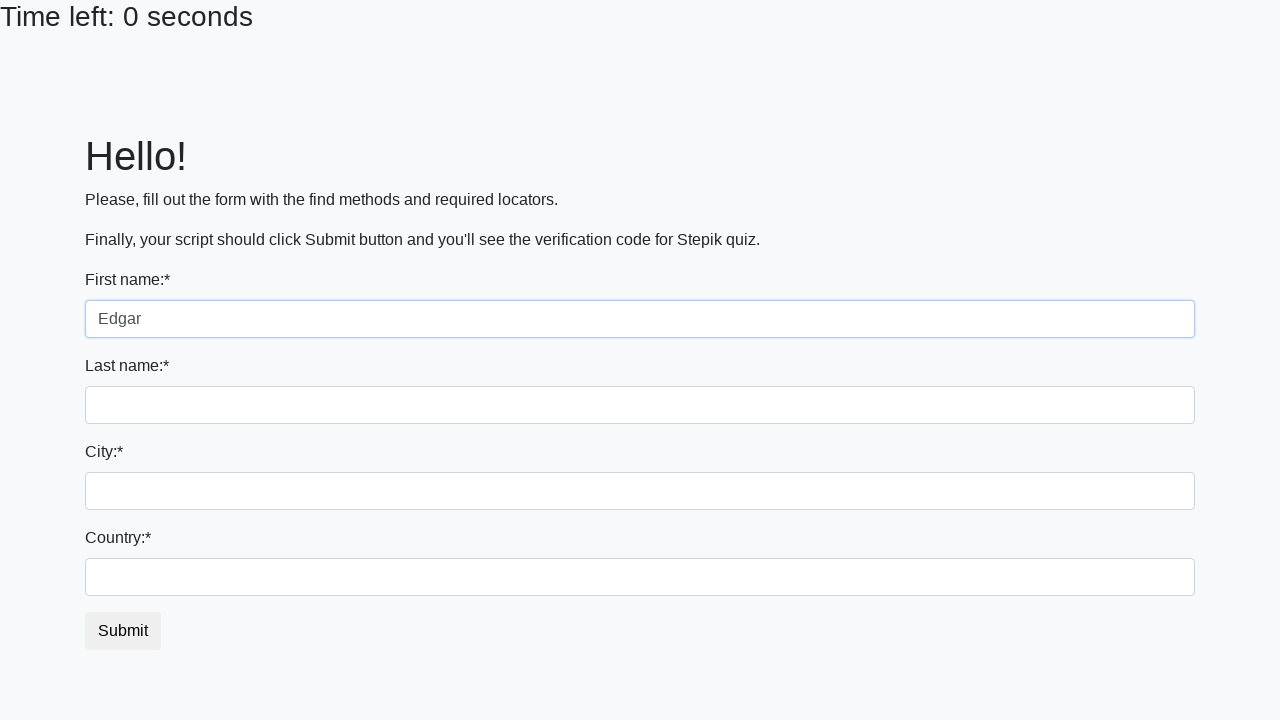

Filled last name field with 'Torosyan' on input[name='last_name']
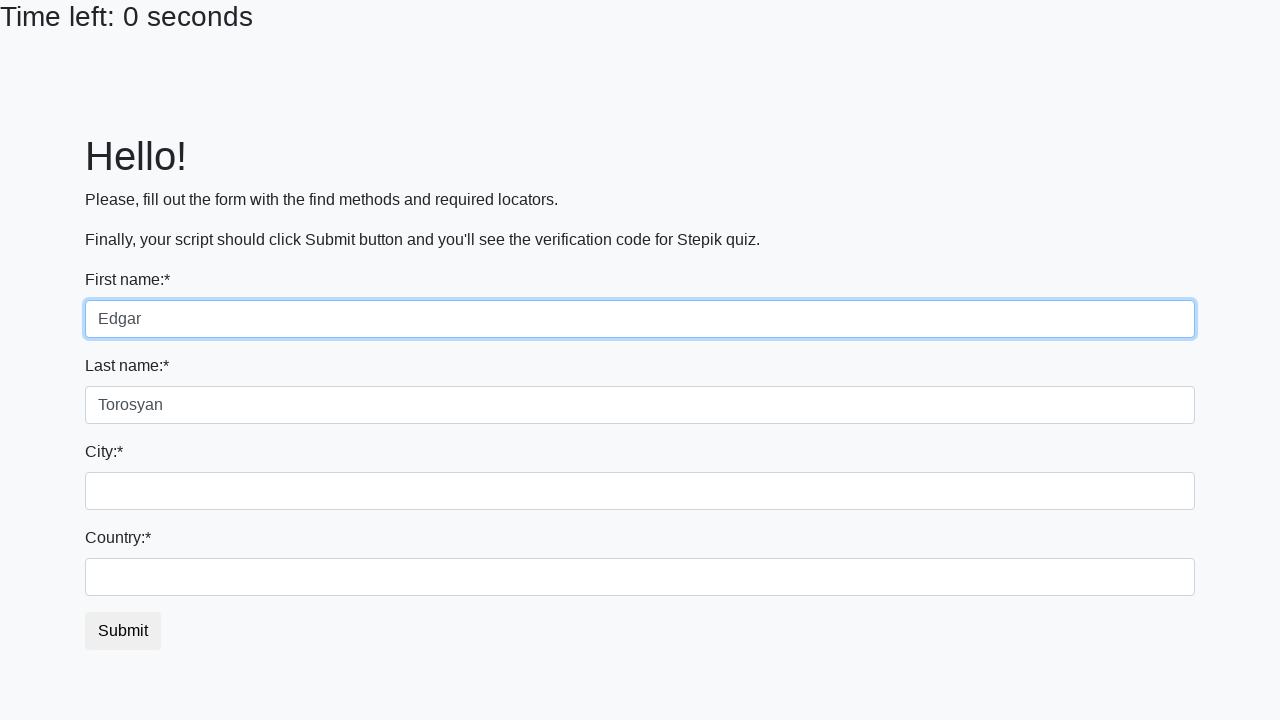

Filled city field with 'Yerevan' on div.form-group input.city
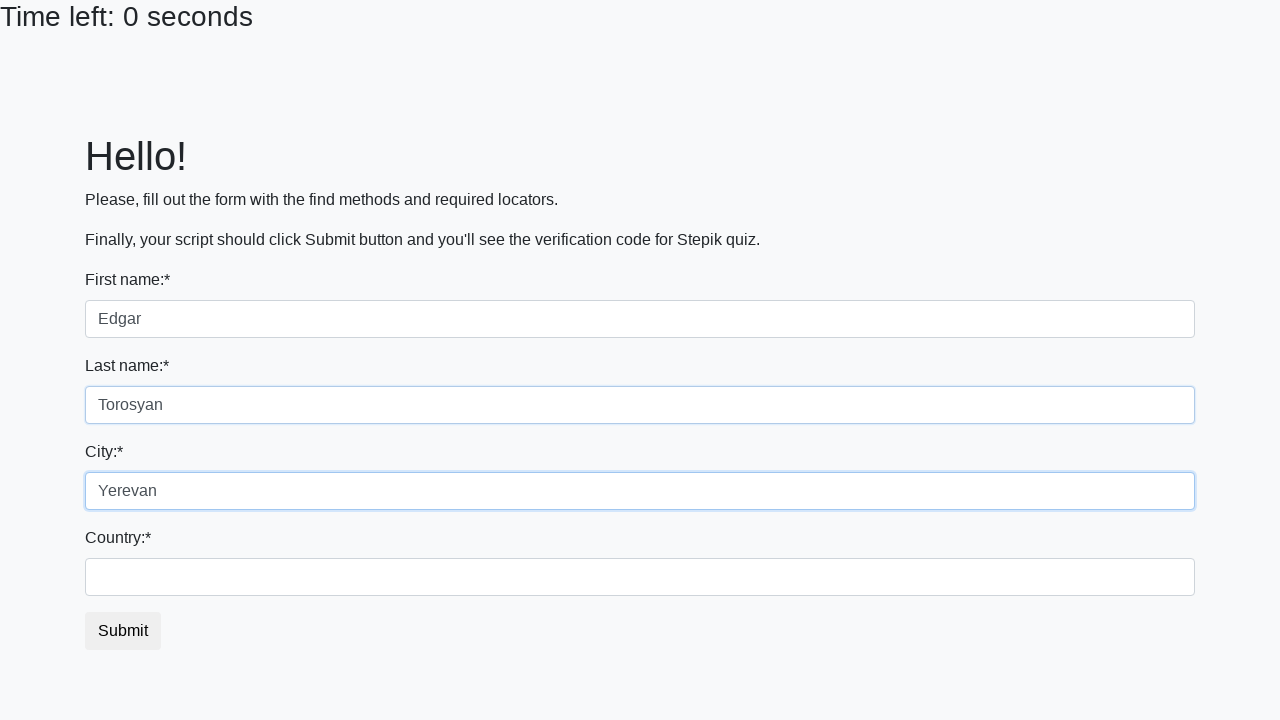

Filled country field with 'Armenia' on #country
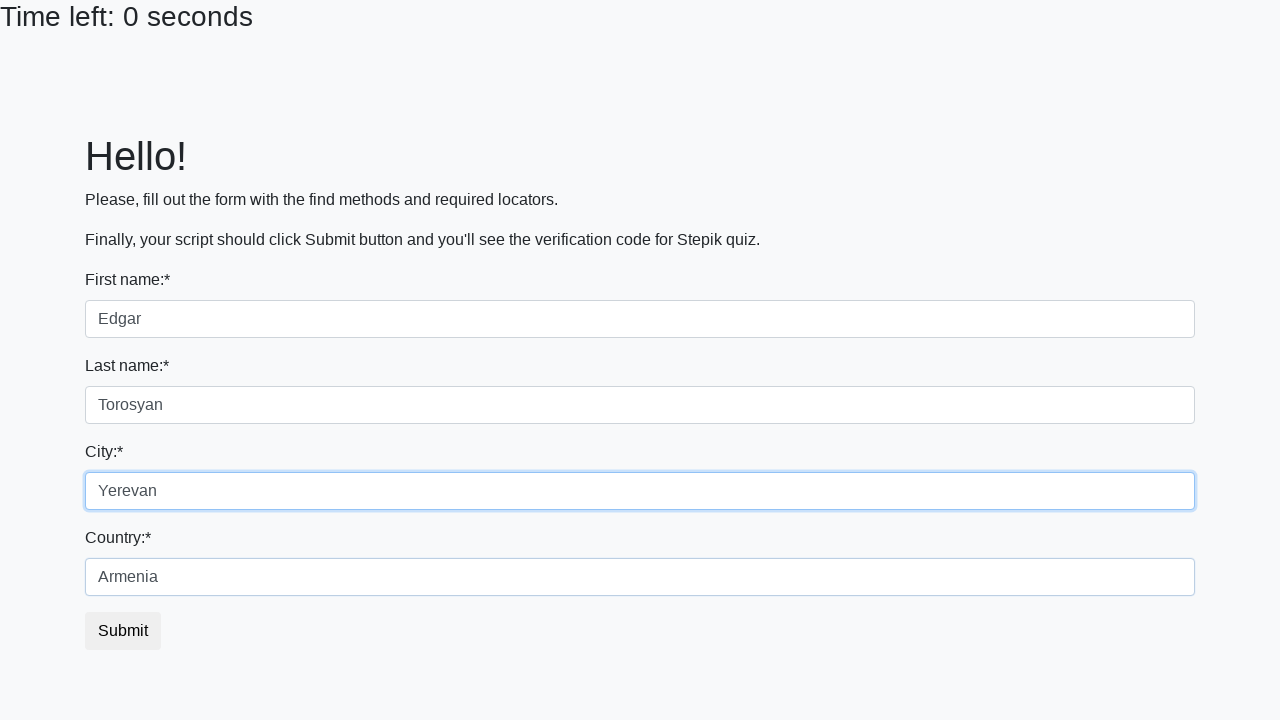

Clicked submit button to submit the form at (123, 631) on #submit_button
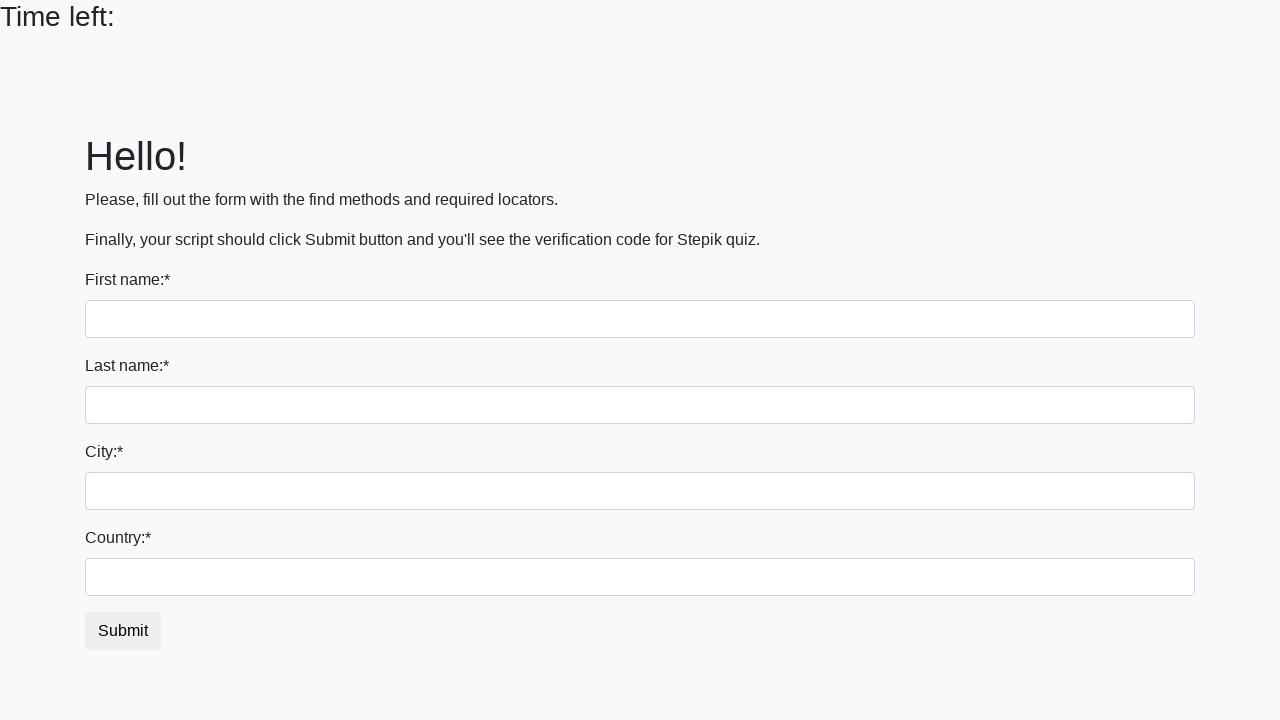

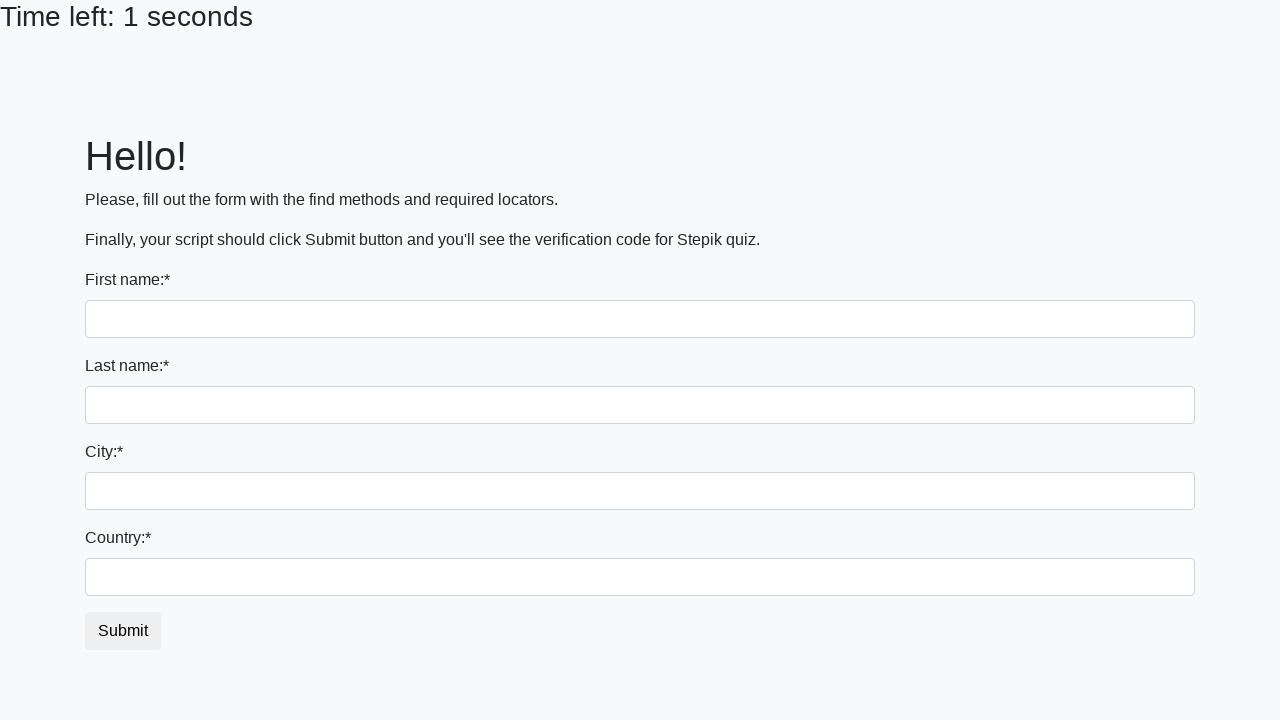